Tests tooltip functionality on jQuery UI demo page by hovering over different elements and verifying tooltip content appears

Starting URL: https://jqueryui.com/tooltip/

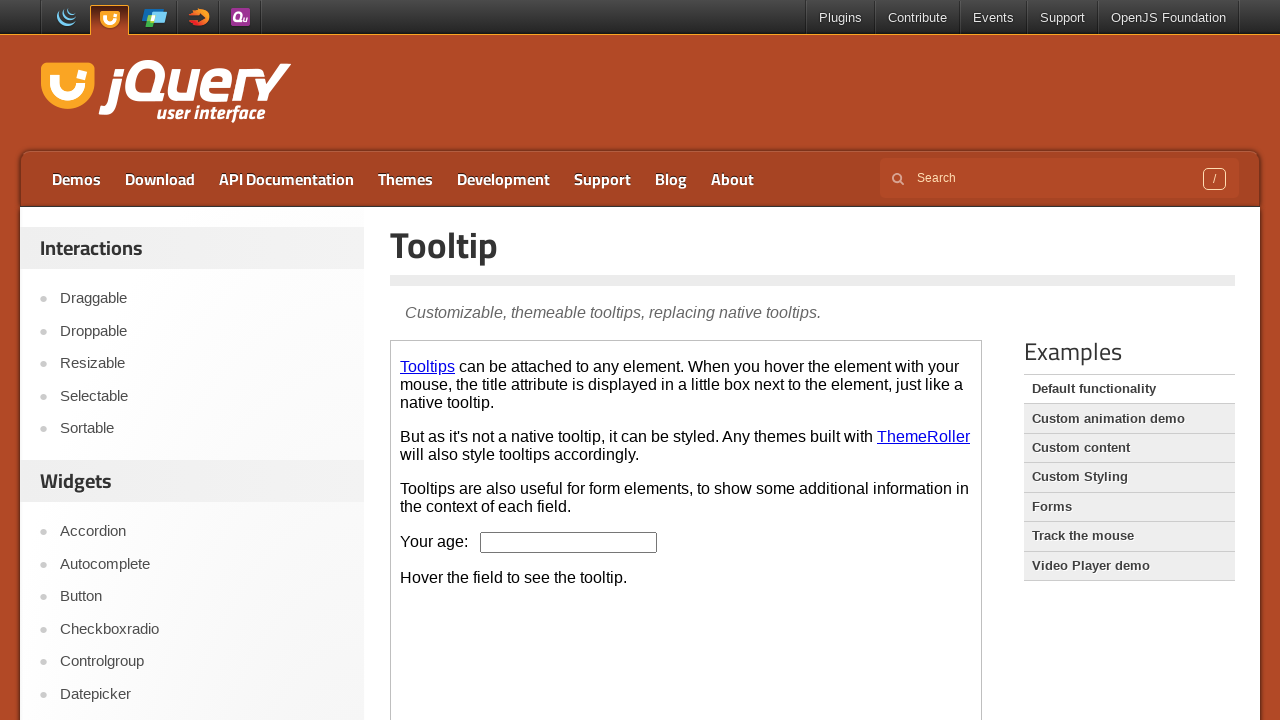

Selected iframe containing tooltip demo
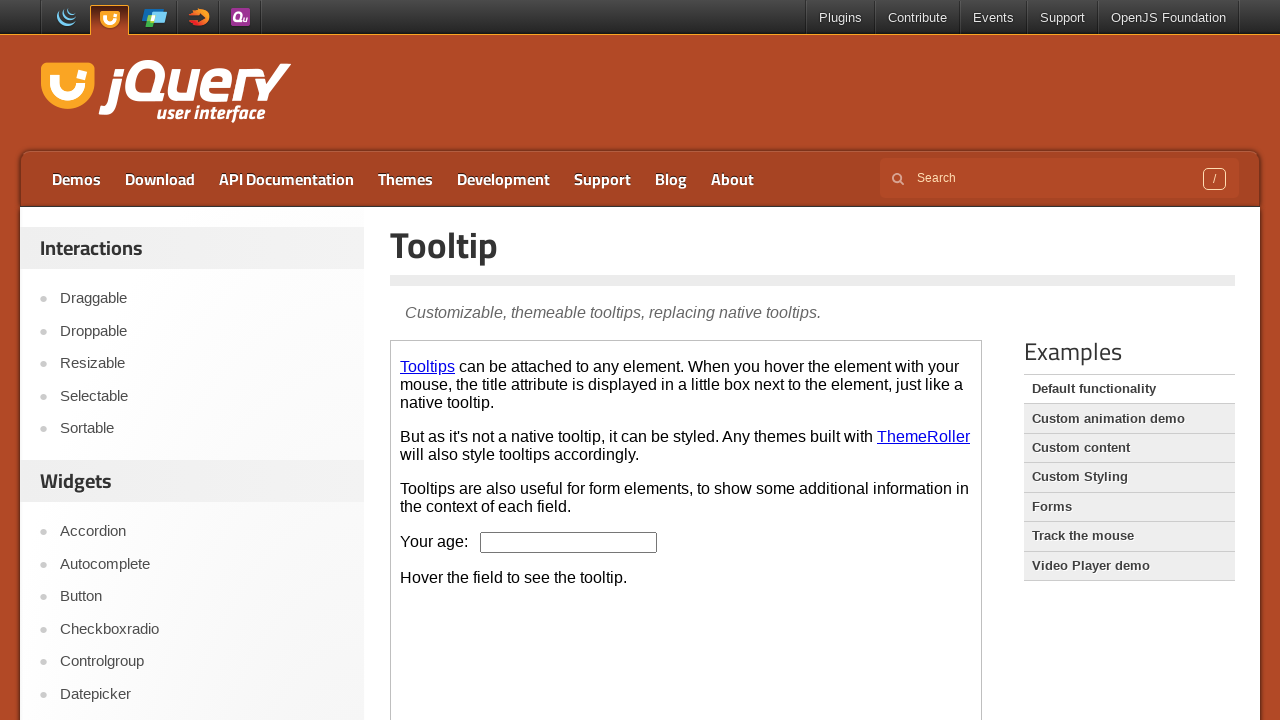

Hovered over Tooltips link at (428, 366) on iframe >> nth=0 >> internal:control=enter-frame >> a:text('Tooltips')
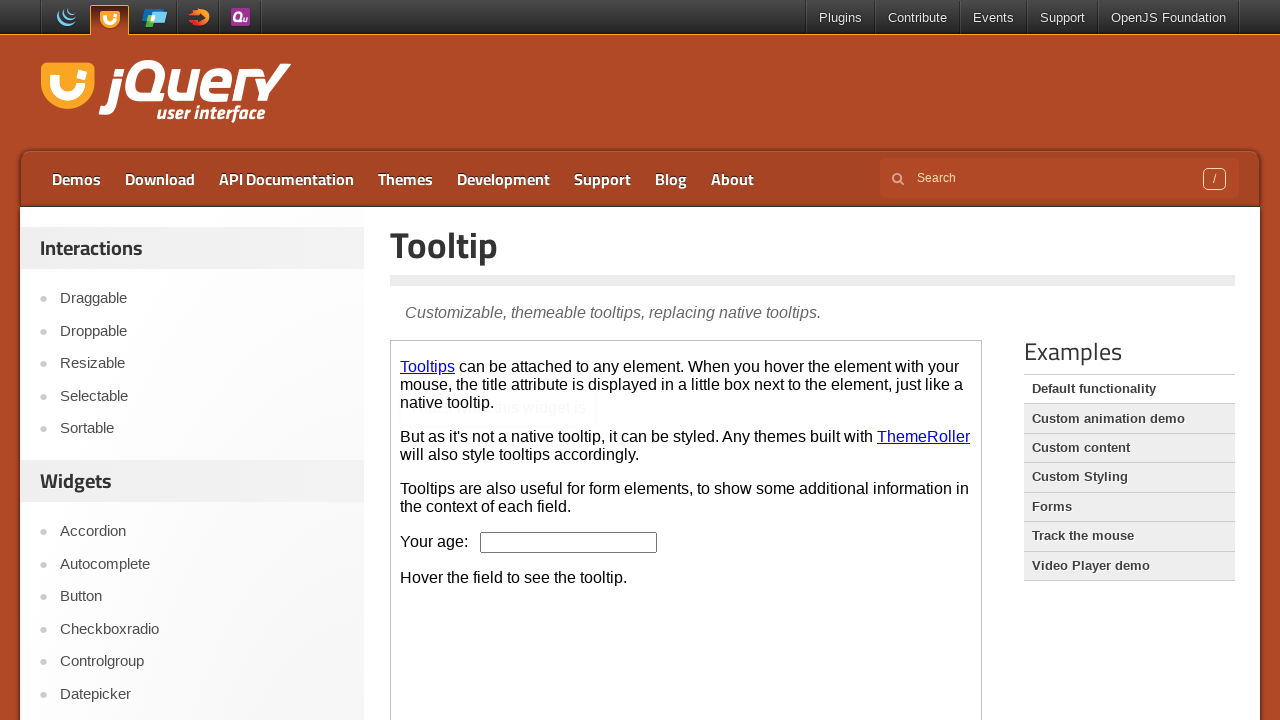

Waited 2 seconds for tooltip to appear
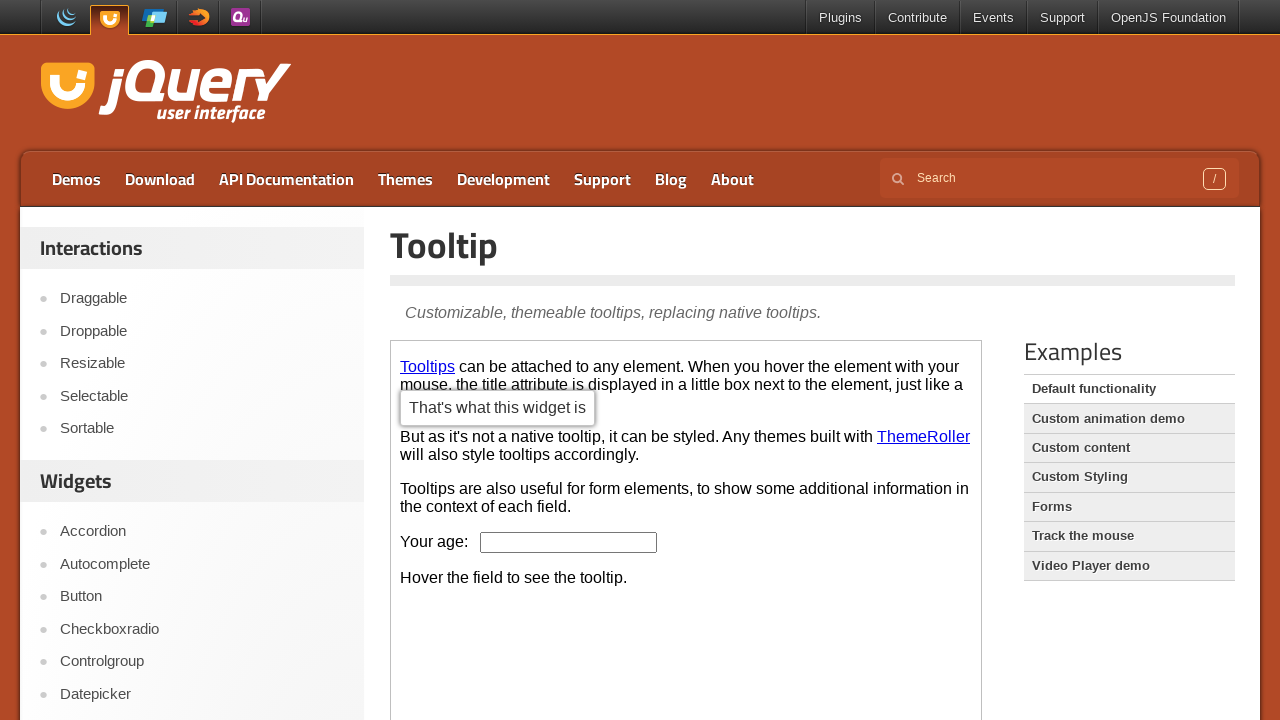

Extracted Tooltips link tooltip content: That's what this widget is
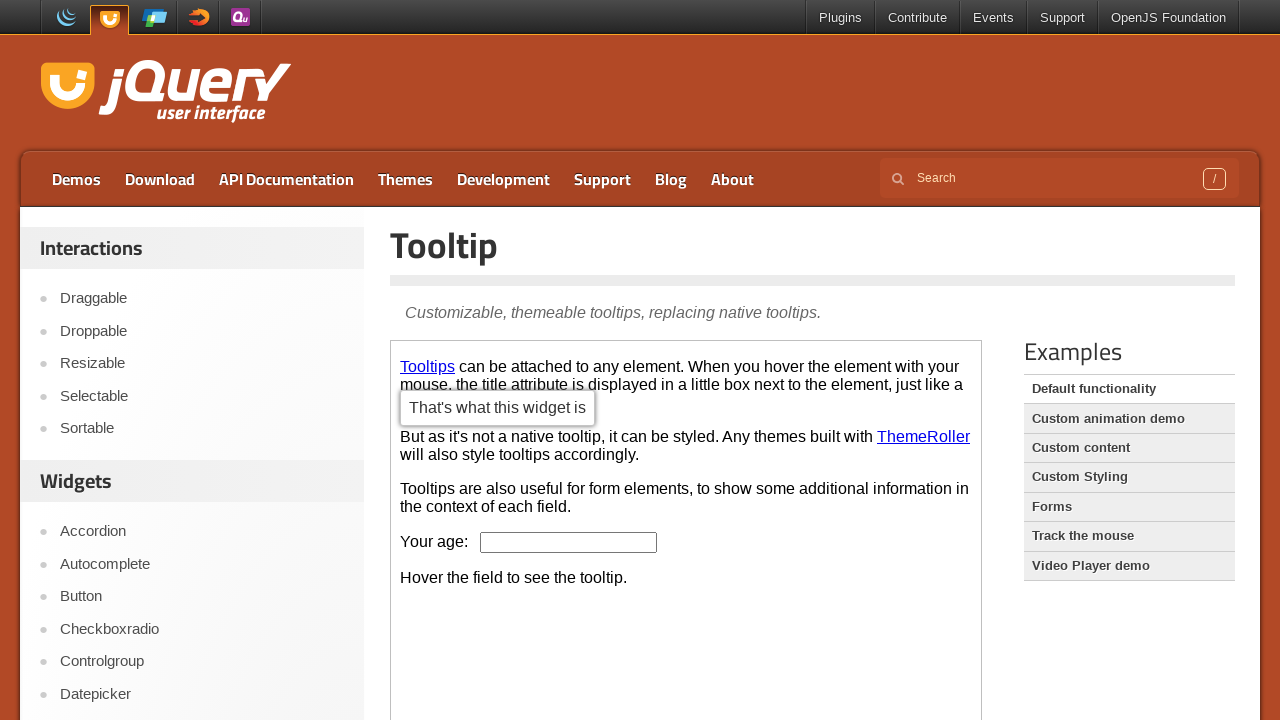

Hovered over ThemeRoller link at (924, 436) on iframe >> nth=0 >> internal:control=enter-frame >> a:text('ThemeRoller')
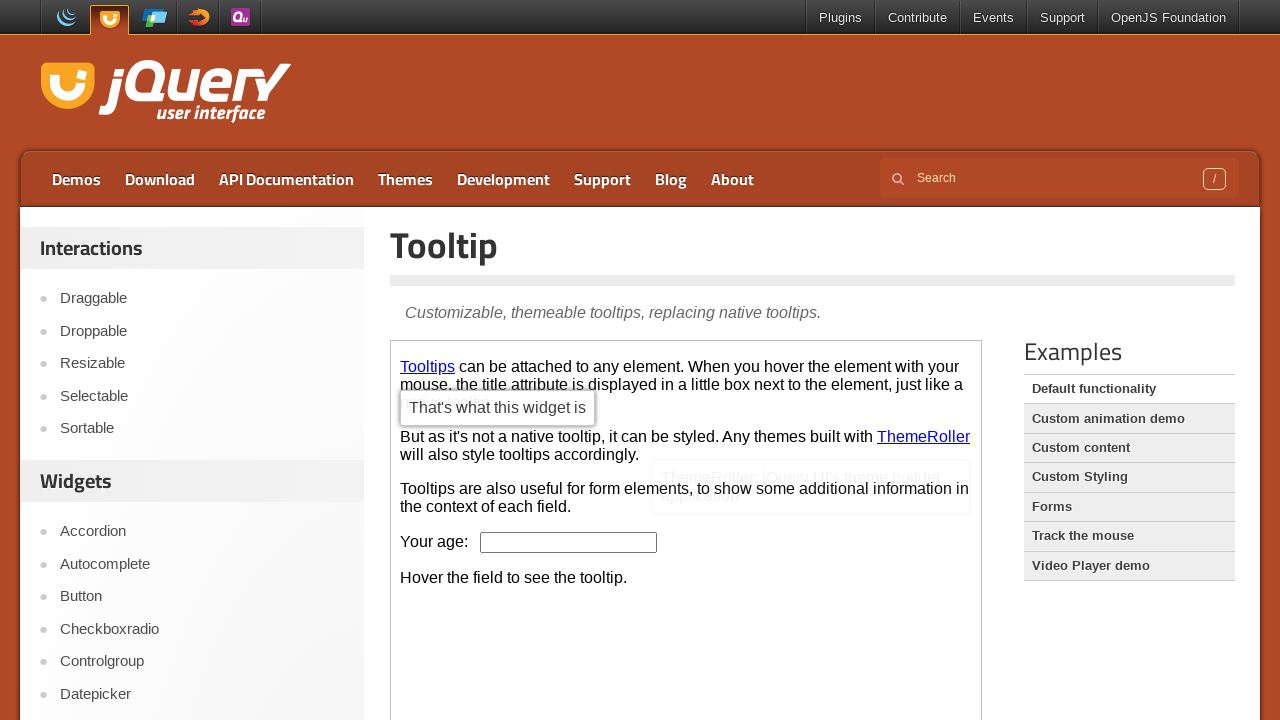

Waited 2 seconds for tooltip to appear
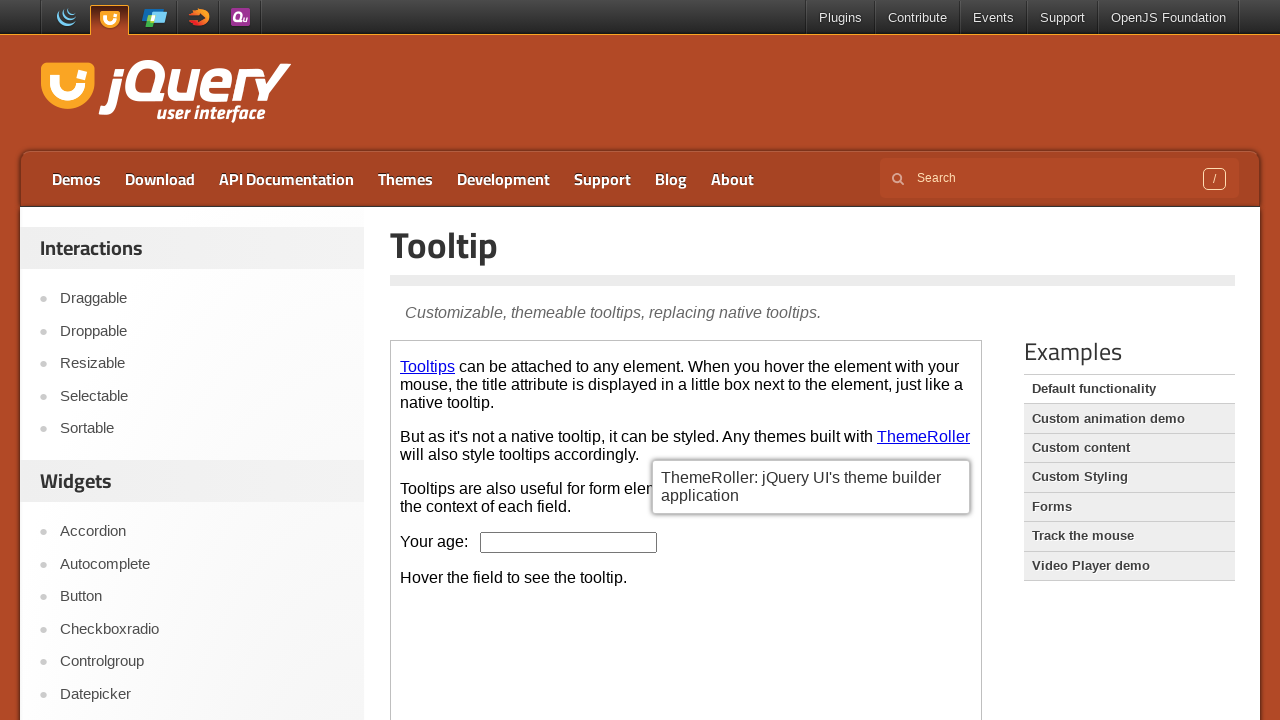

Extracted ThemeRoller link tooltip content: ThemeRoller: jQuery UI's theme builder application
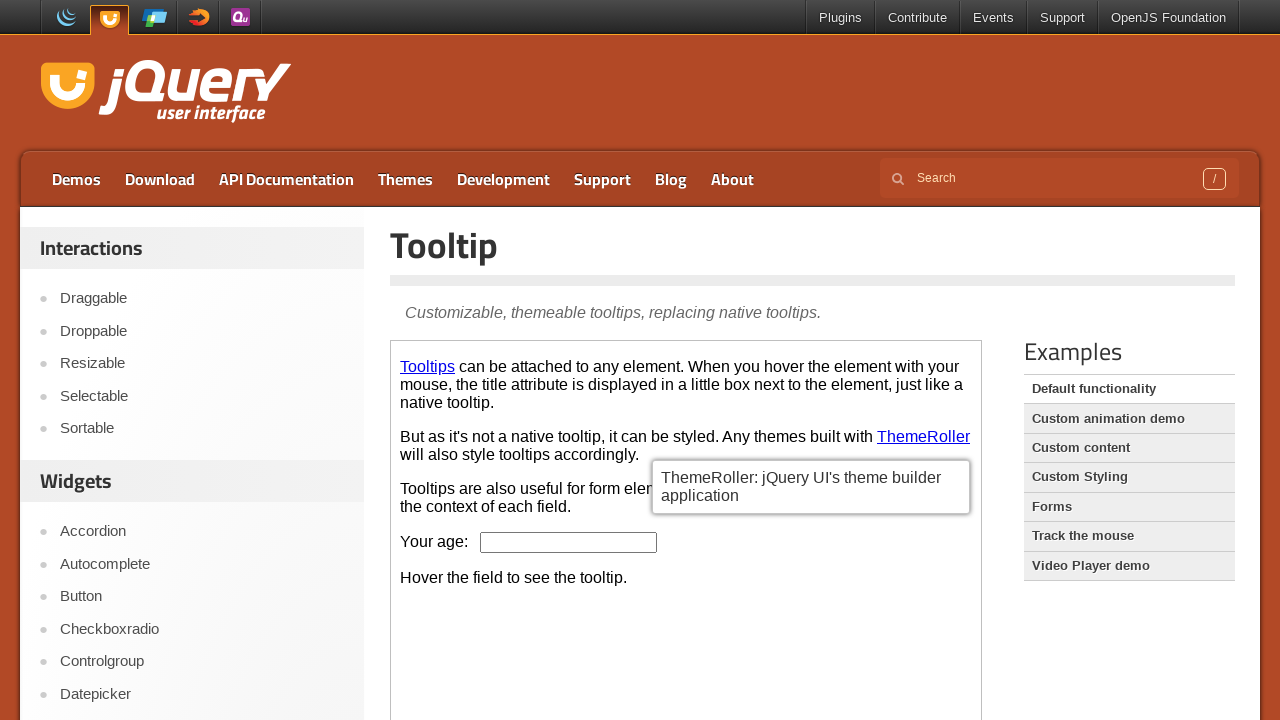

Hovered over Age text box at (569, 542) on iframe >> nth=0 >> internal:control=enter-frame >> #age
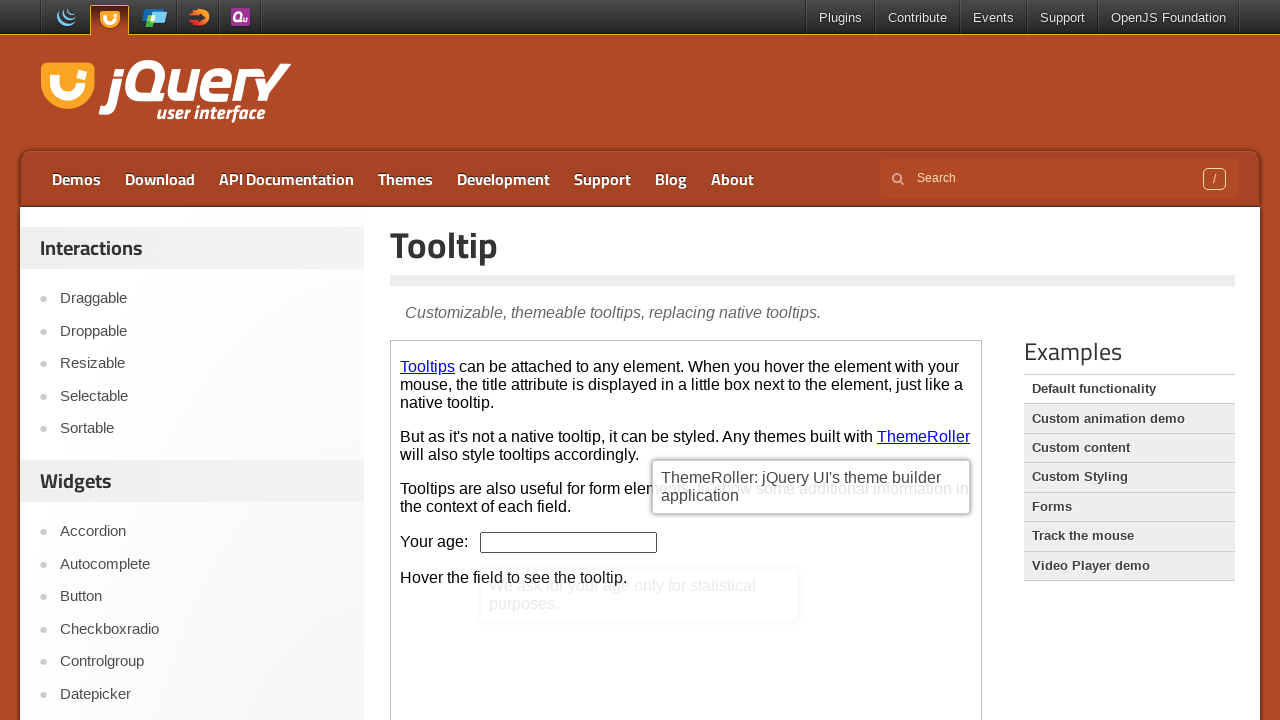

Waited 2 seconds for tooltip to appear
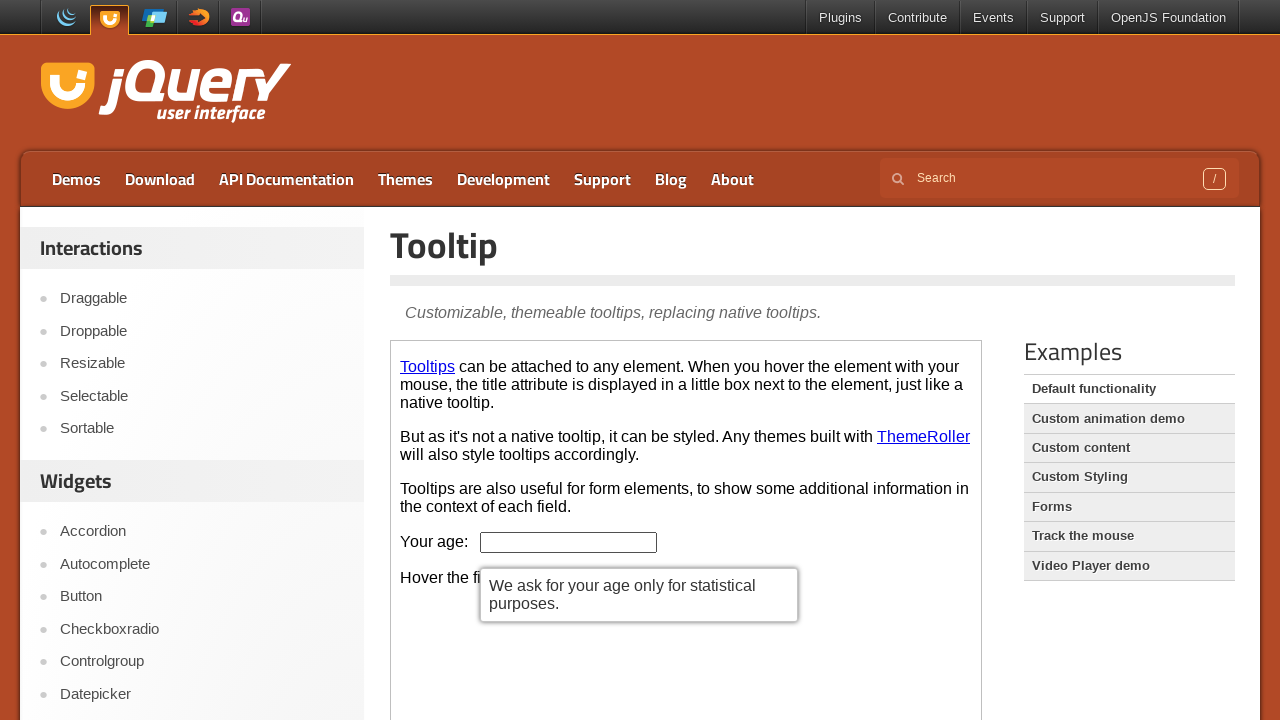

Extracted Age text box tooltip content: We ask for your age only for statistical purposes.
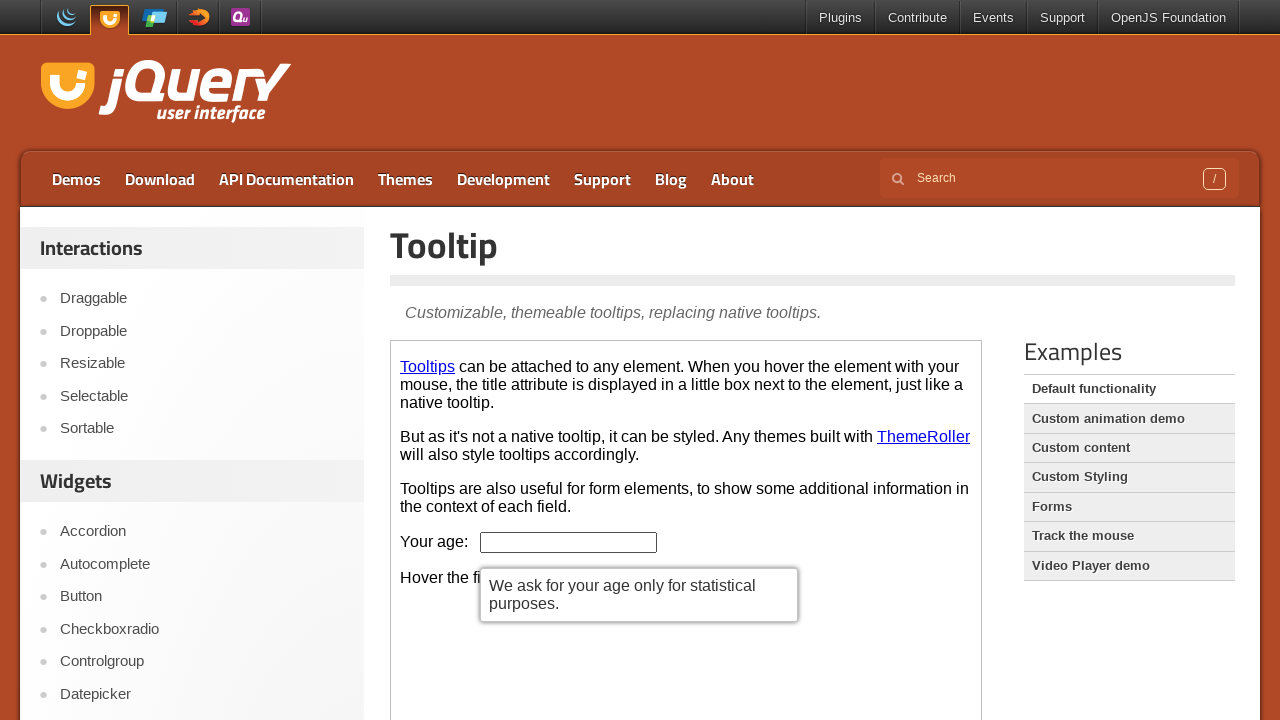

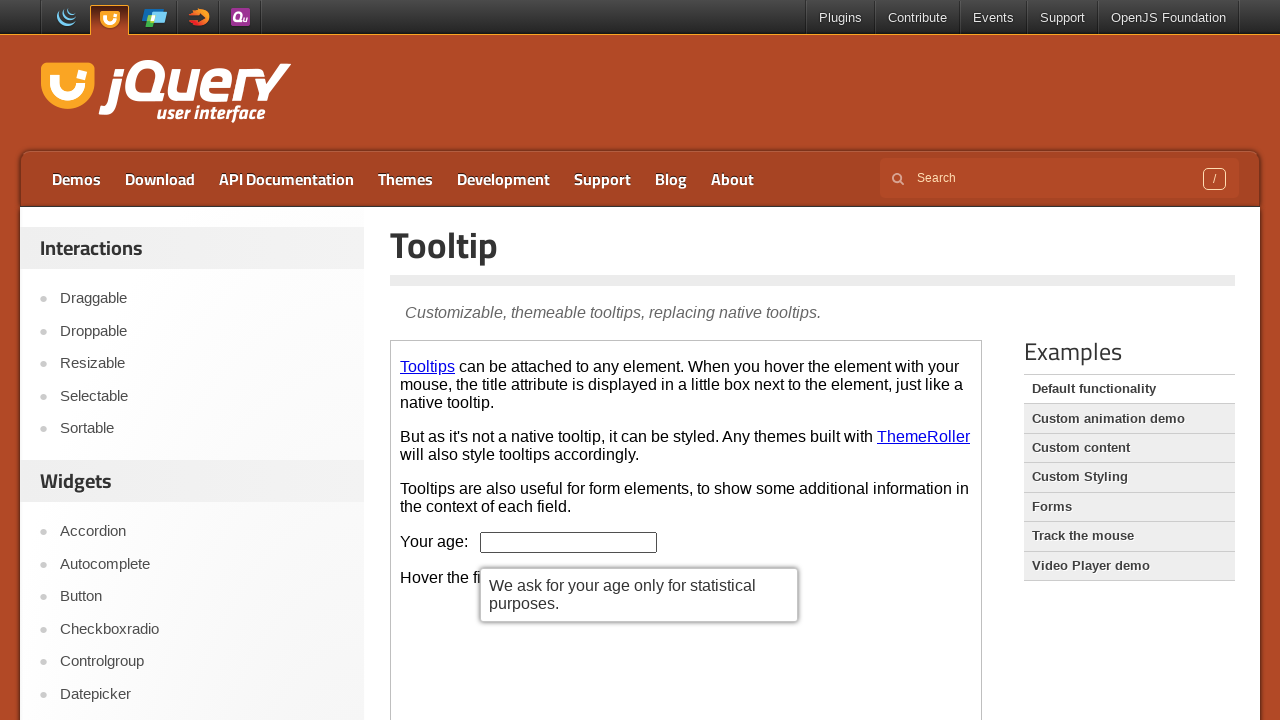